Tests key press detection by sending a TAB key to an input field and verifying the result message

Starting URL: https://the-internet.herokuapp.com/key_presses

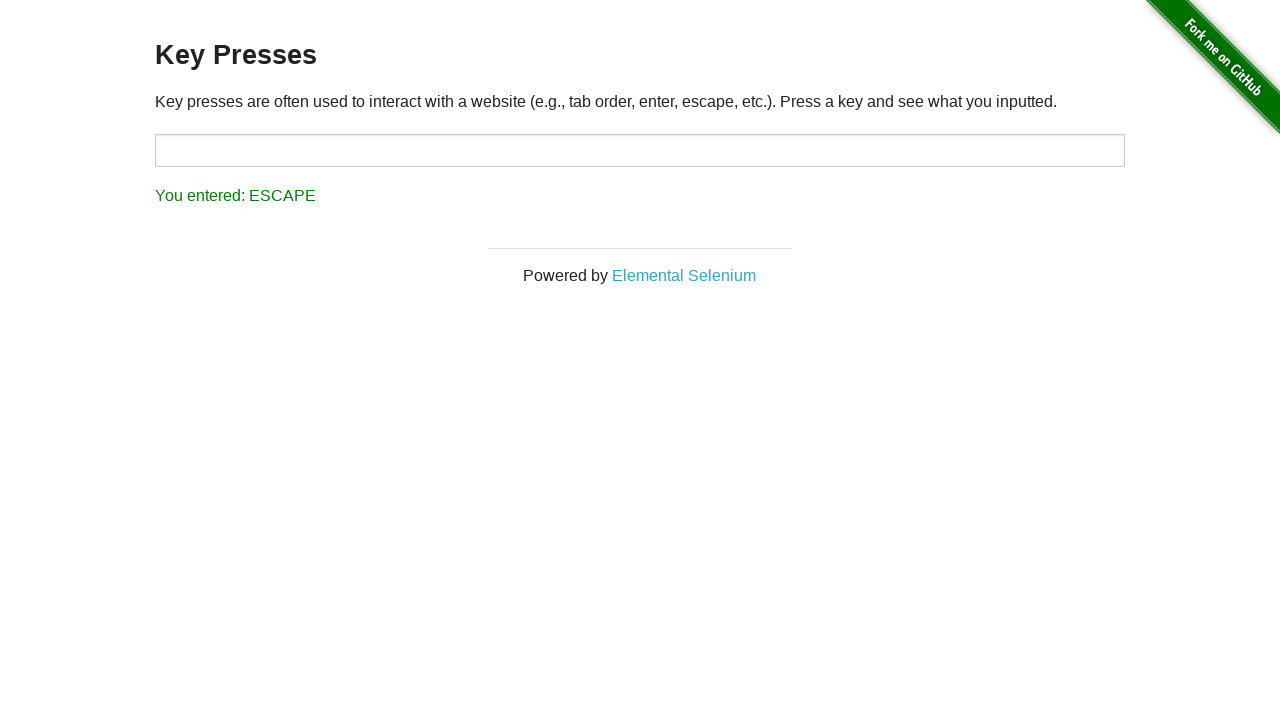

Clicked on input field to focus it at (640, 150) on #target
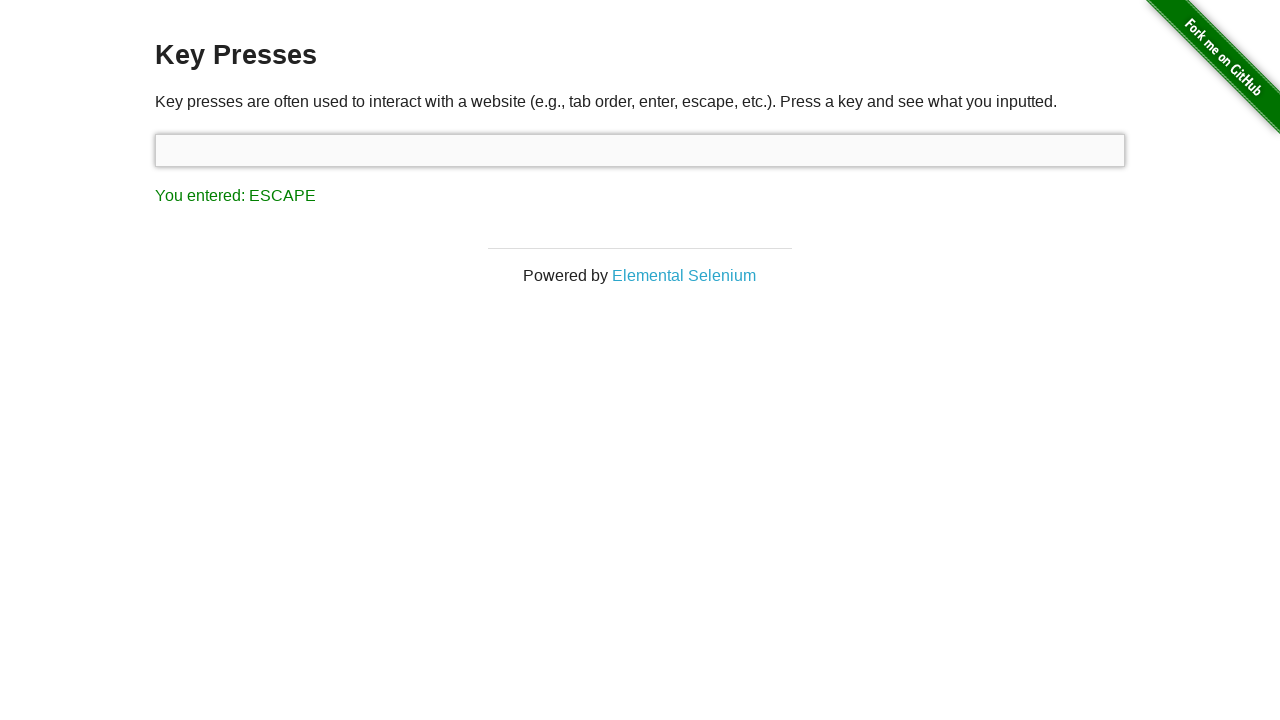

Pressed TAB key on input field on #target
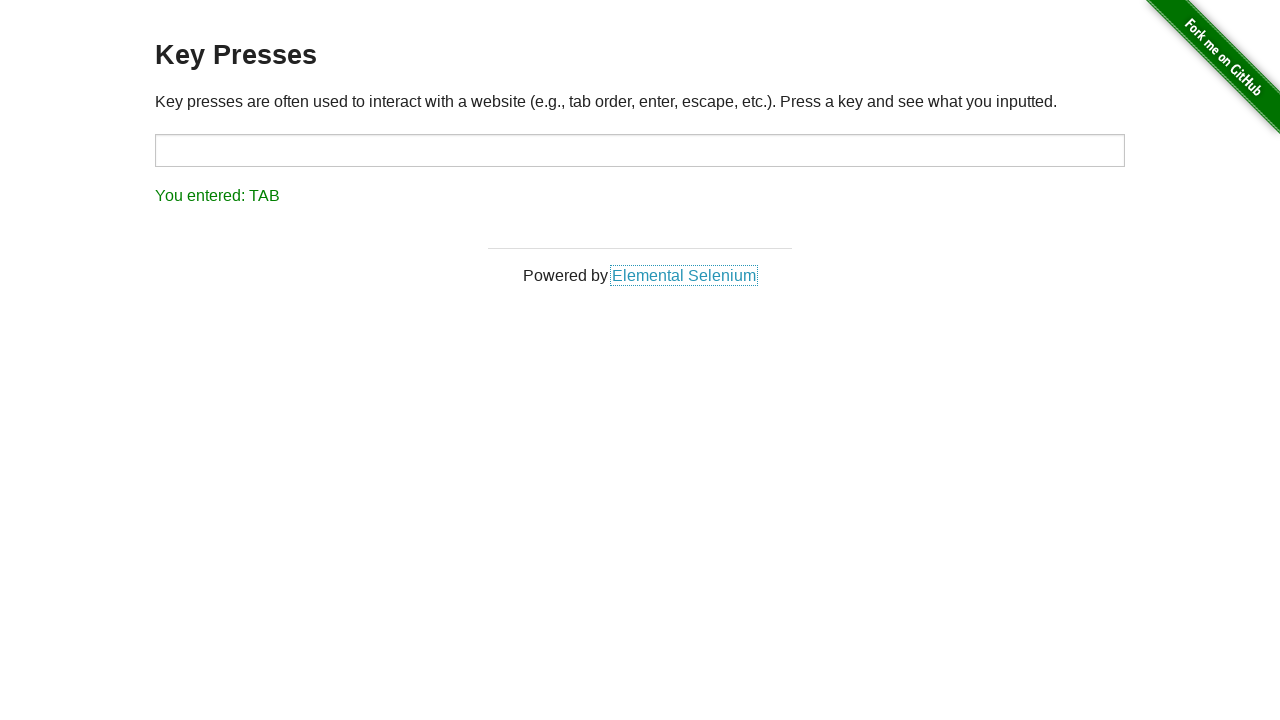

Result message appeared after TAB key press
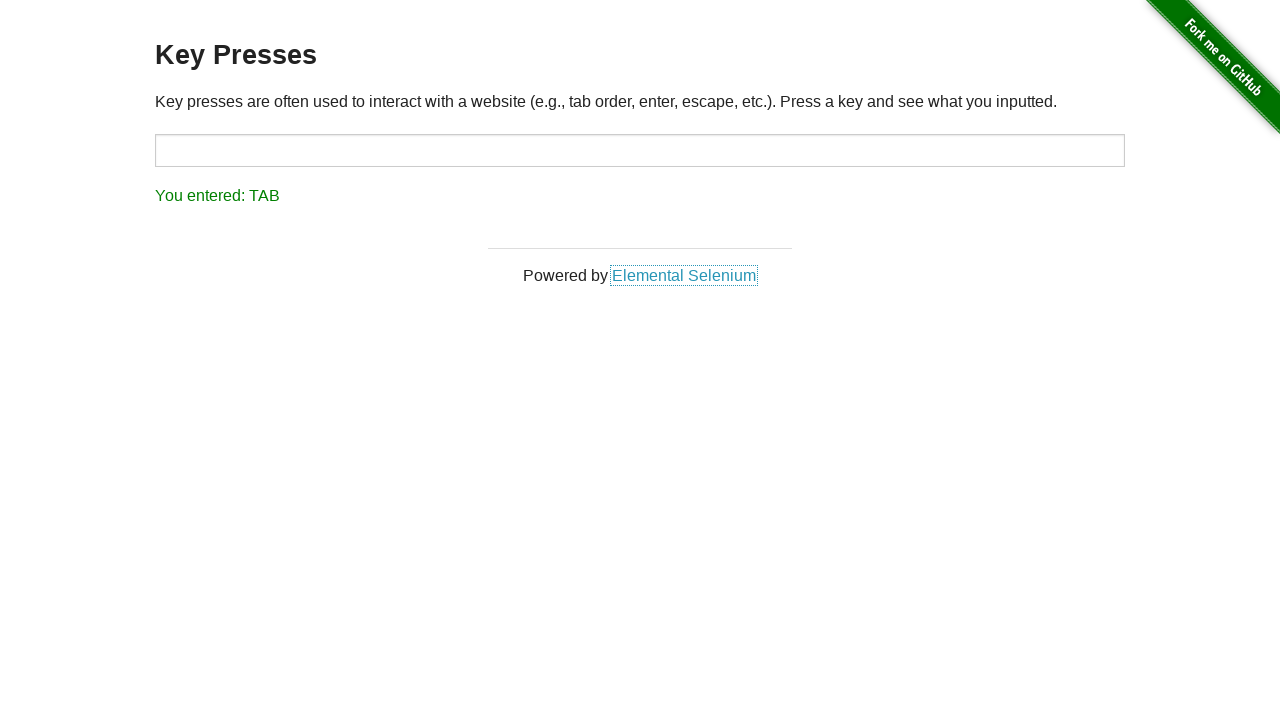

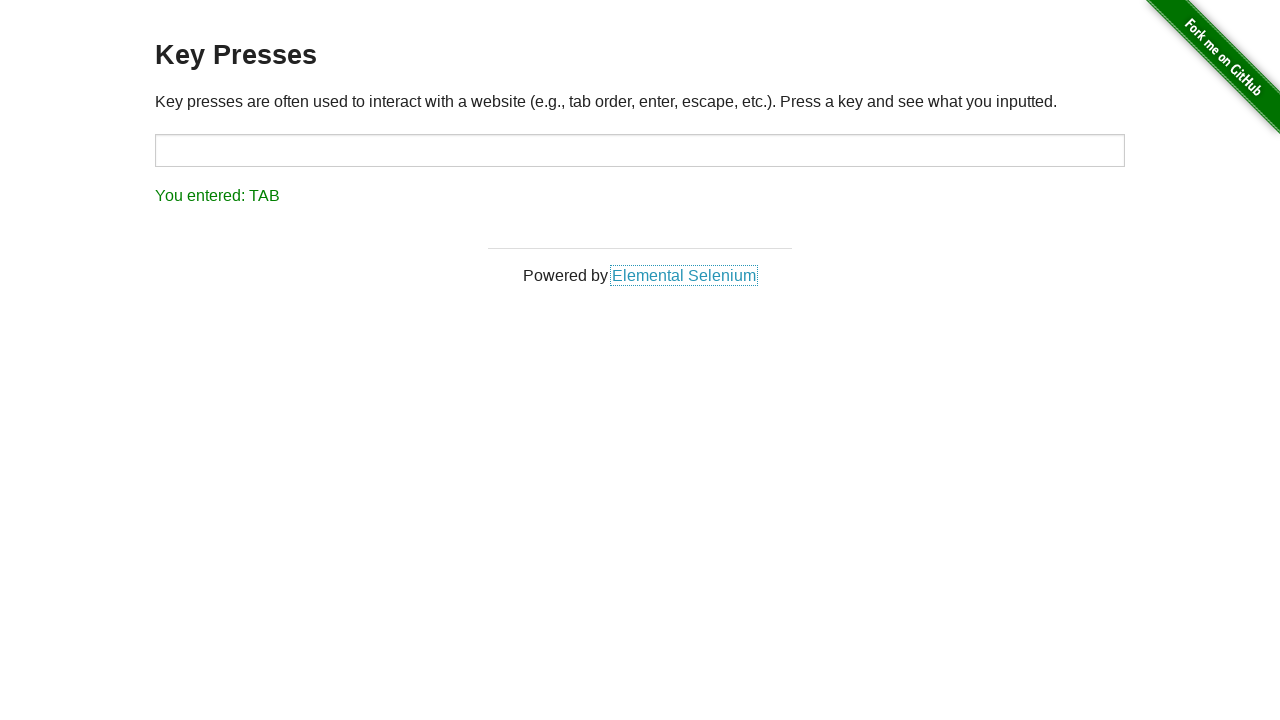